Tests a form interaction by scrolling to a section, clicking to enable a contact field via JavaScript, and then filling in a phone number

Starting URL: https://www.omrbranch.com/seleniumtraininginchennaiomr

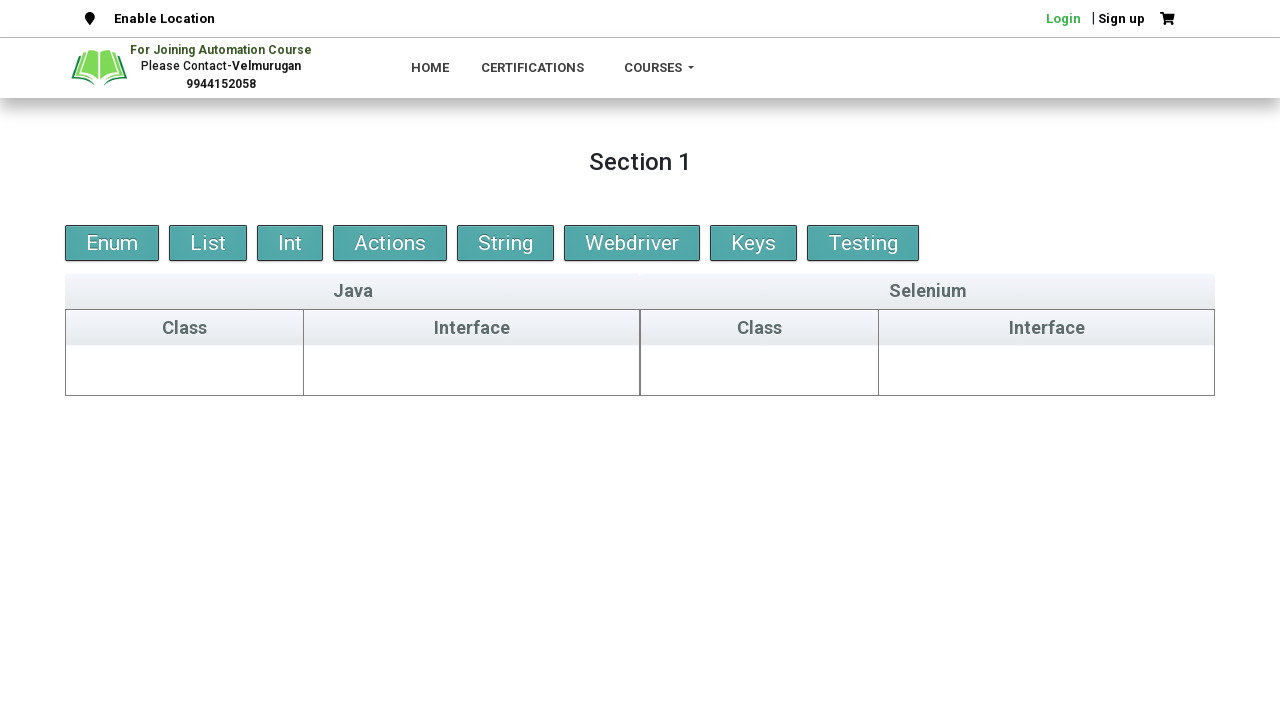

Scrolled to Section 3
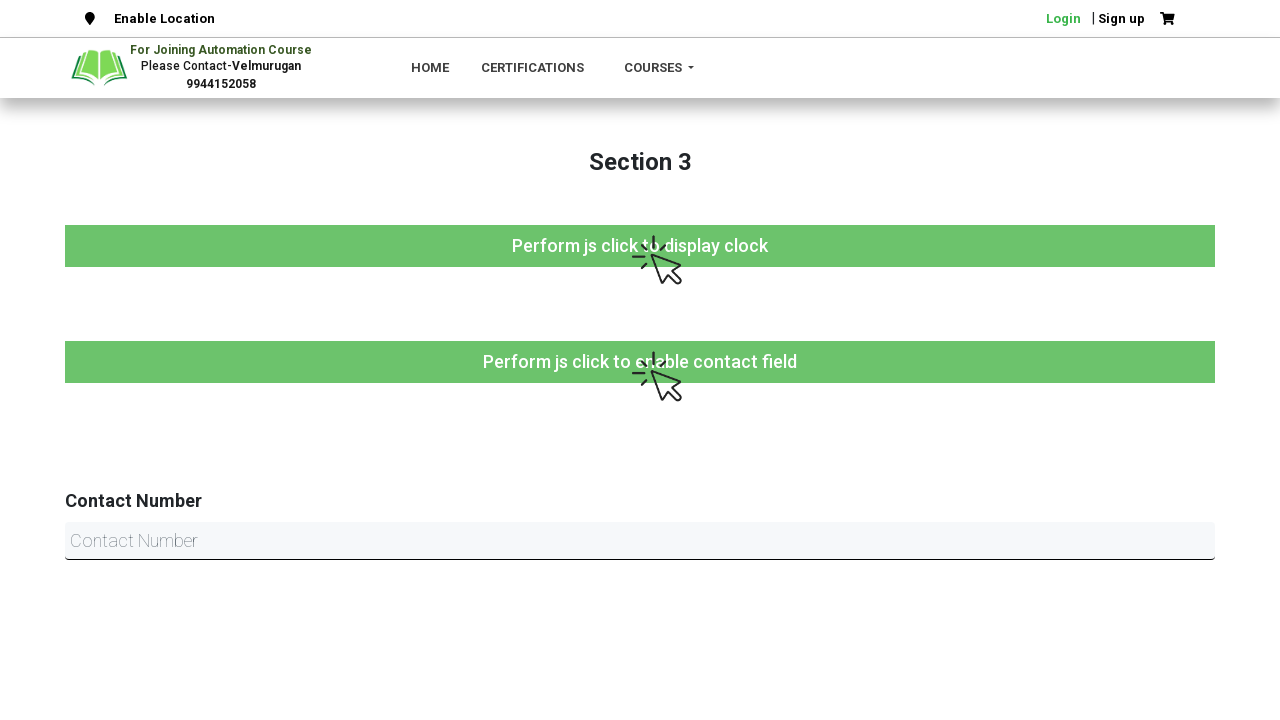

Performed JavaScript click to enable contact field
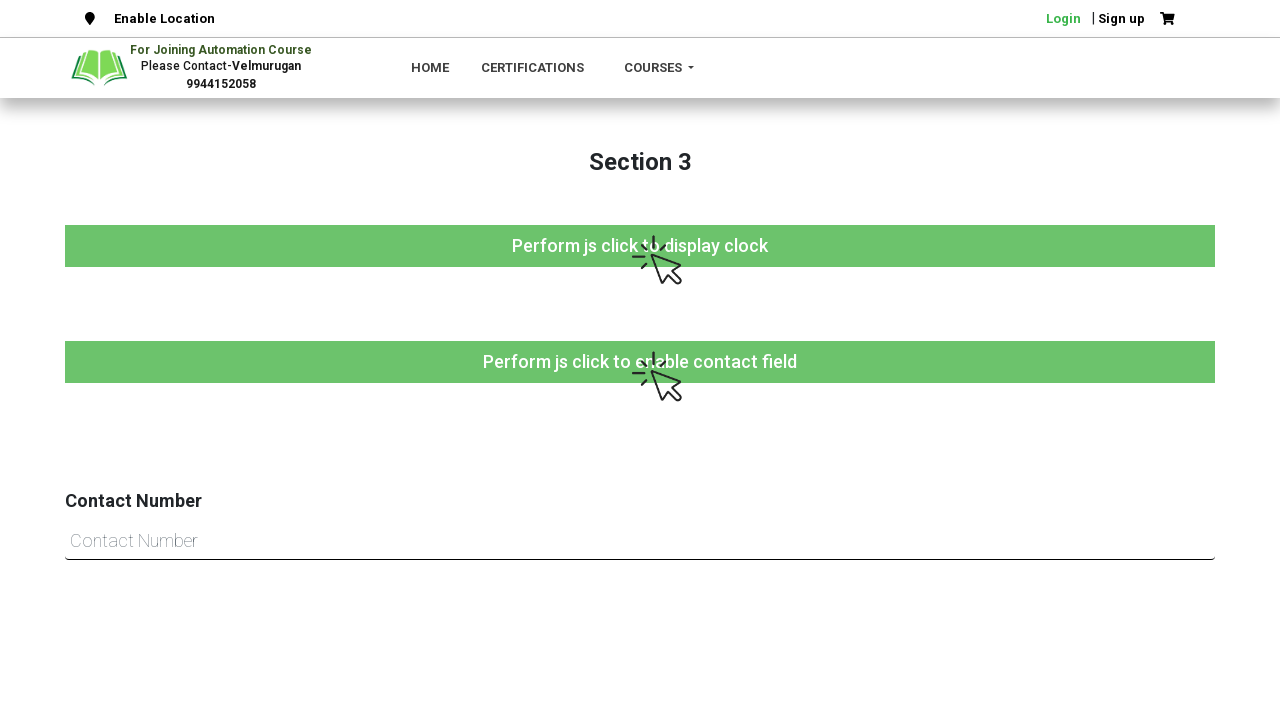

Filled contact field with phone number 94451520578
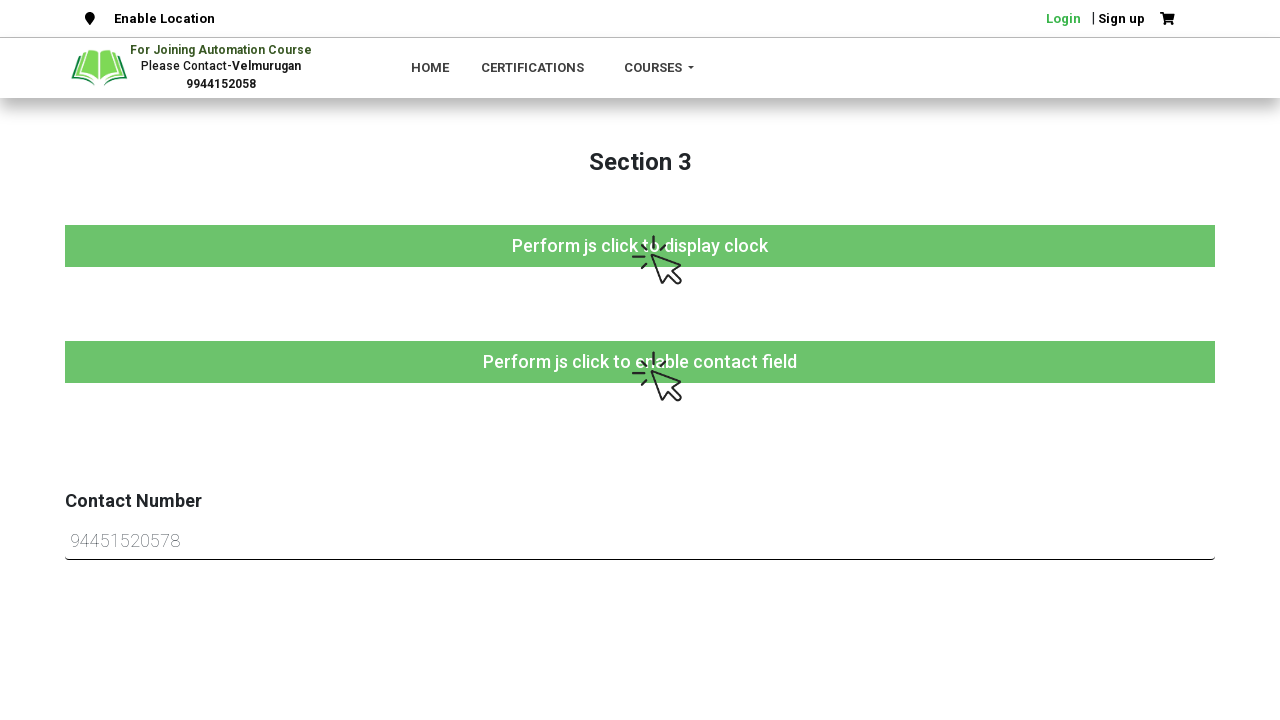

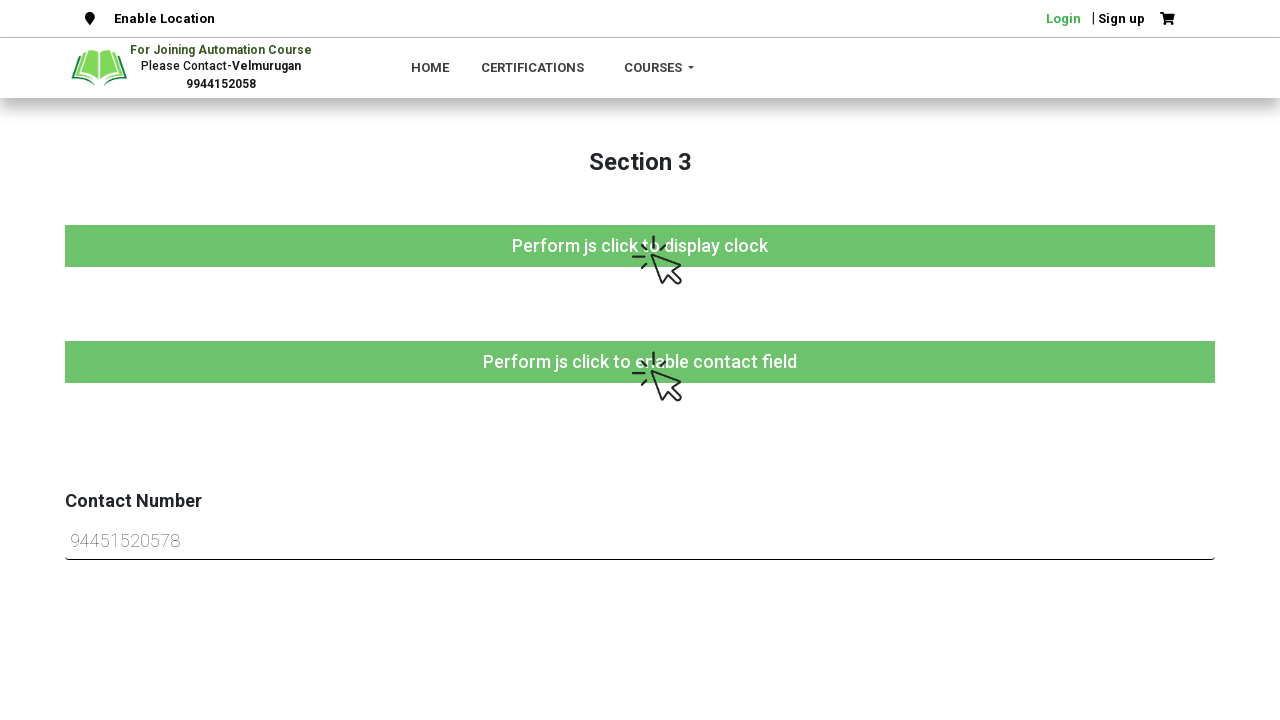